Tests that a button element can be located within an iframe and clicked using a By locator

Starting URL: https://www.w3schools.com/tags/tryit.asp?filename=tryhtml_button_test

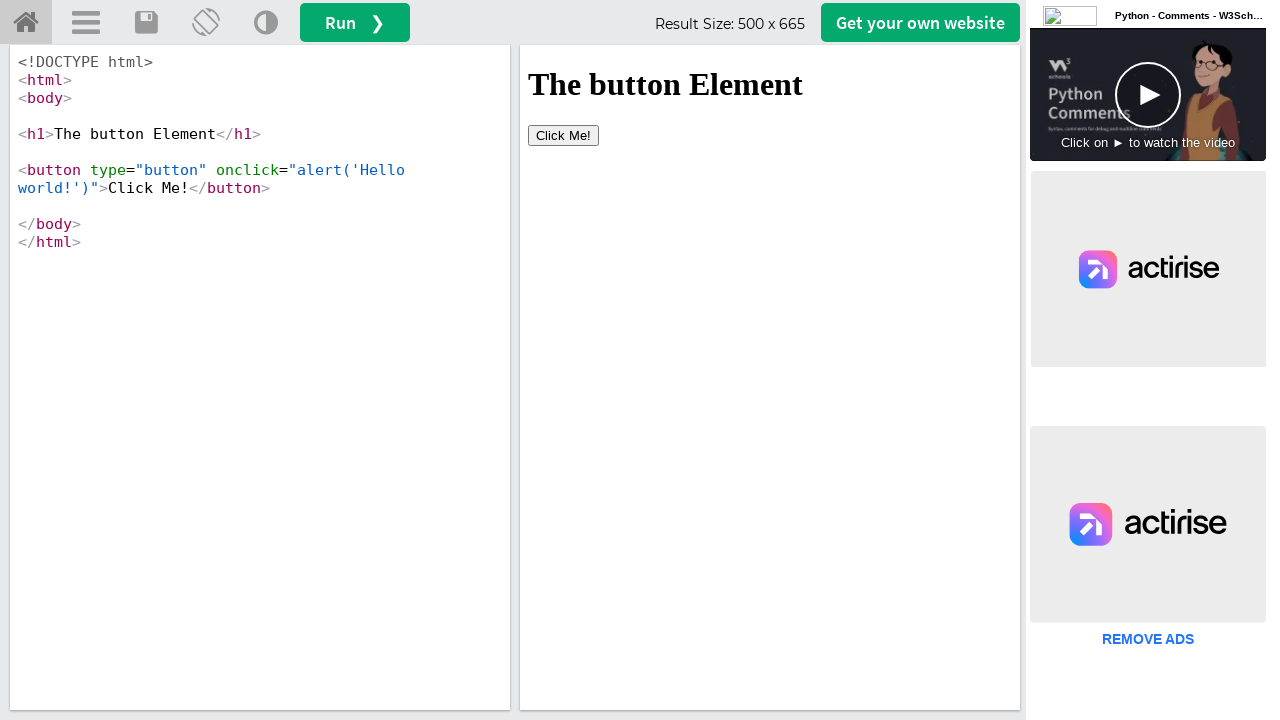

Located iframe with id 'iframeResult' containing the button element
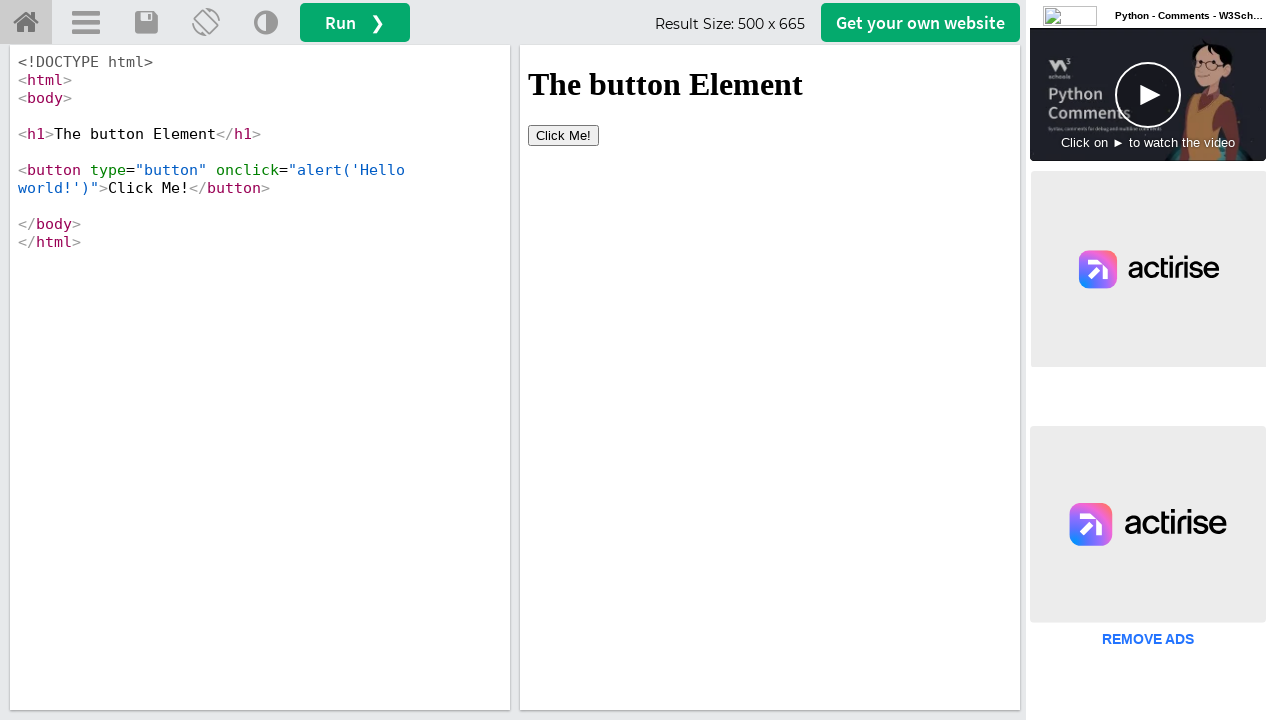

Clicked the button element within the iframe at (564, 135) on #iframeResult >> internal:control=enter-frame >> button
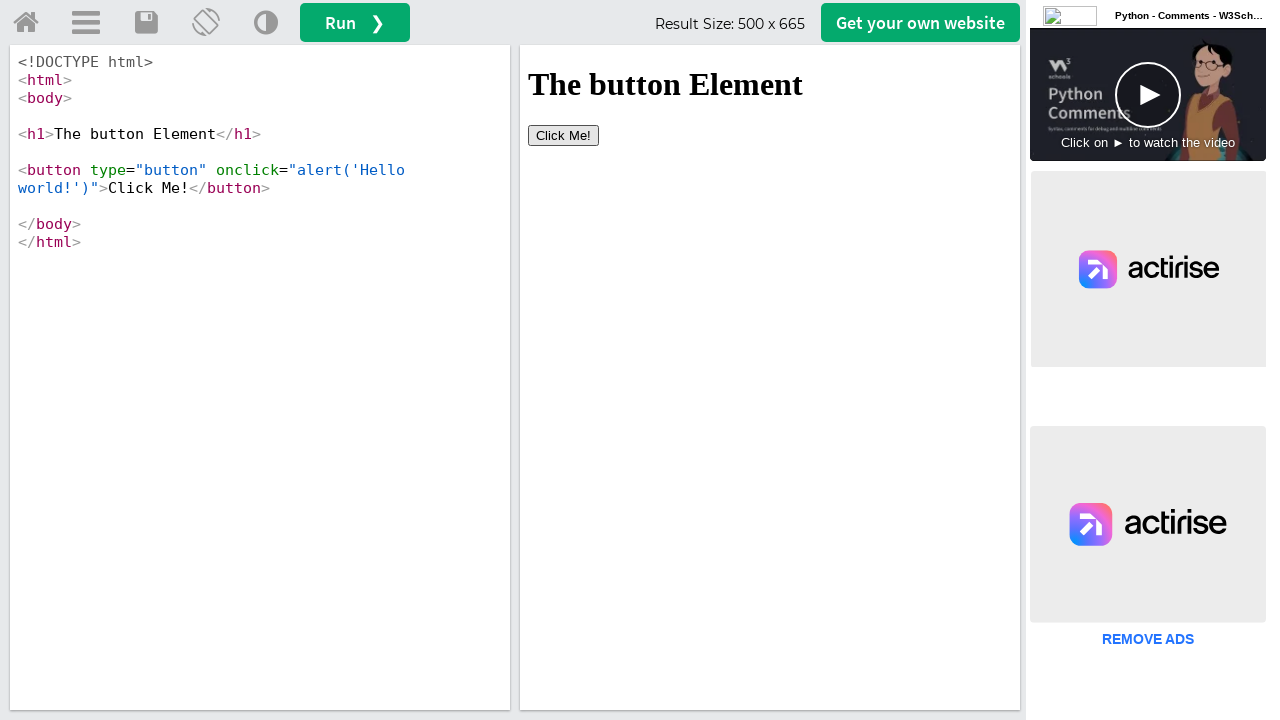

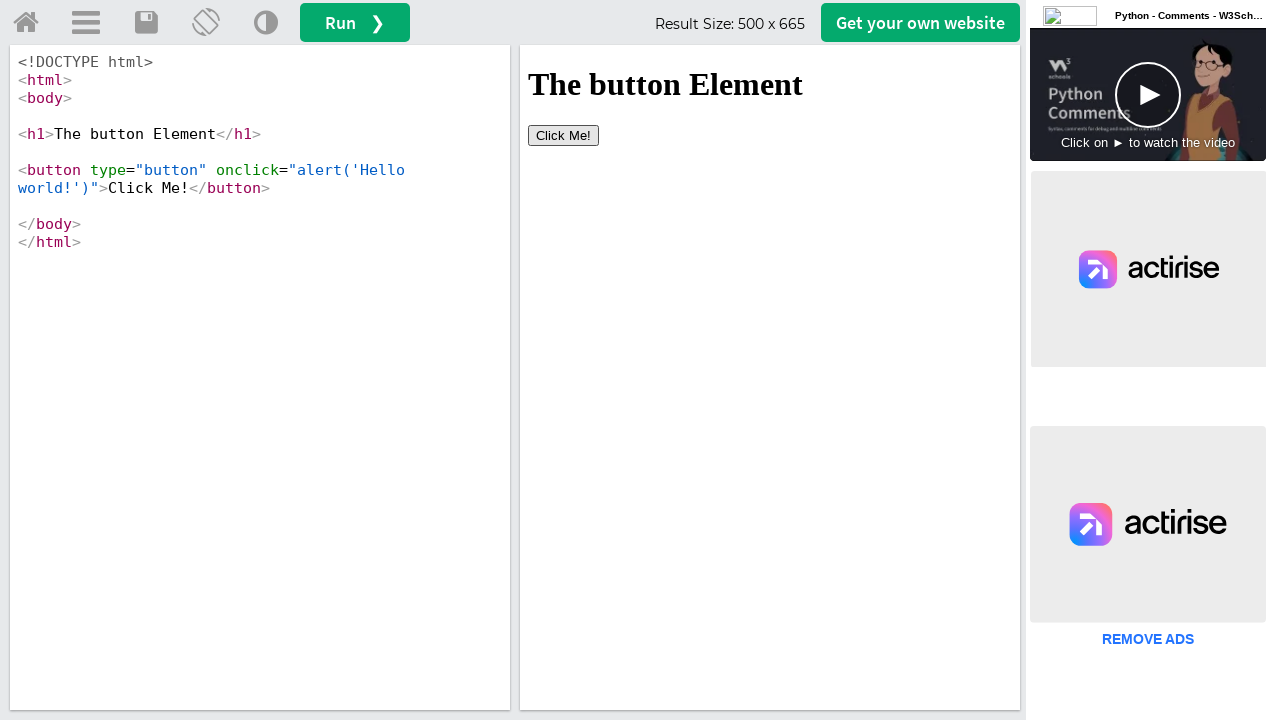